Tests accepting a JavaScript alert by clicking a button to trigger the alert and accepting it

Starting URL: https://the-internet.herokuapp.com/javascript_alerts

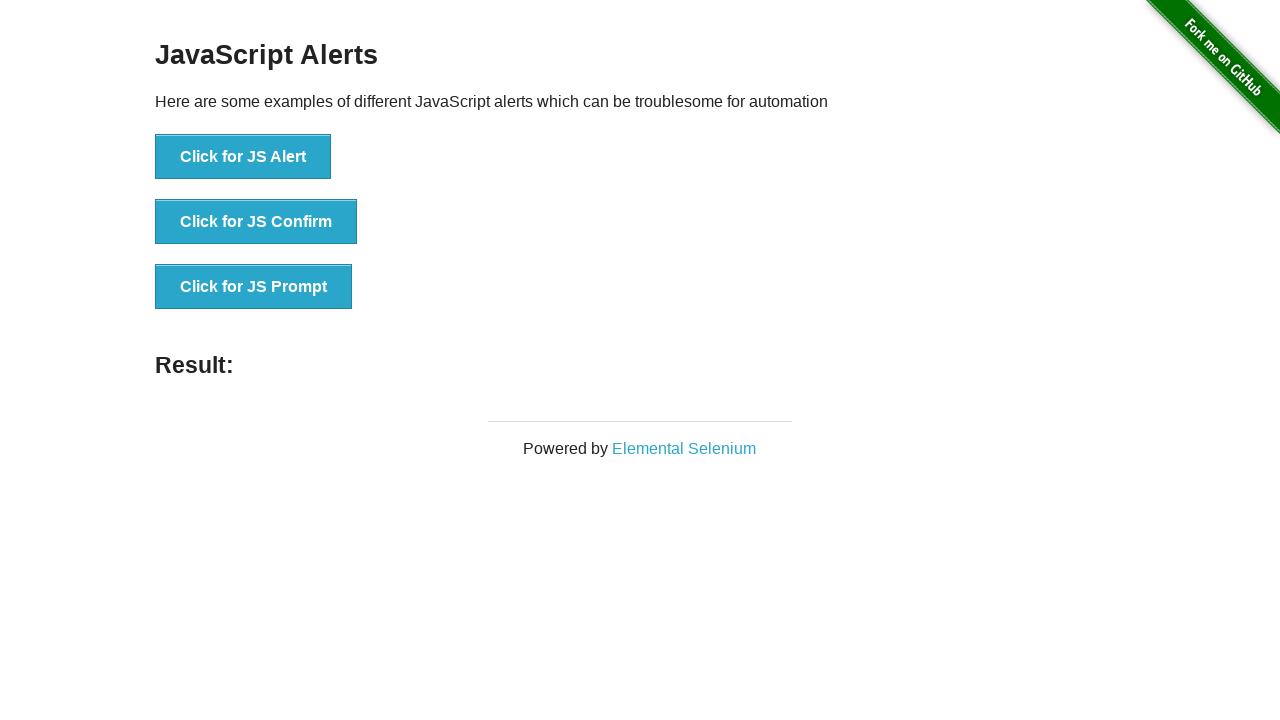

Clicked button to trigger JavaScript alert at (243, 157) on xpath=//button[normalize-space()='Click for JS Alert']
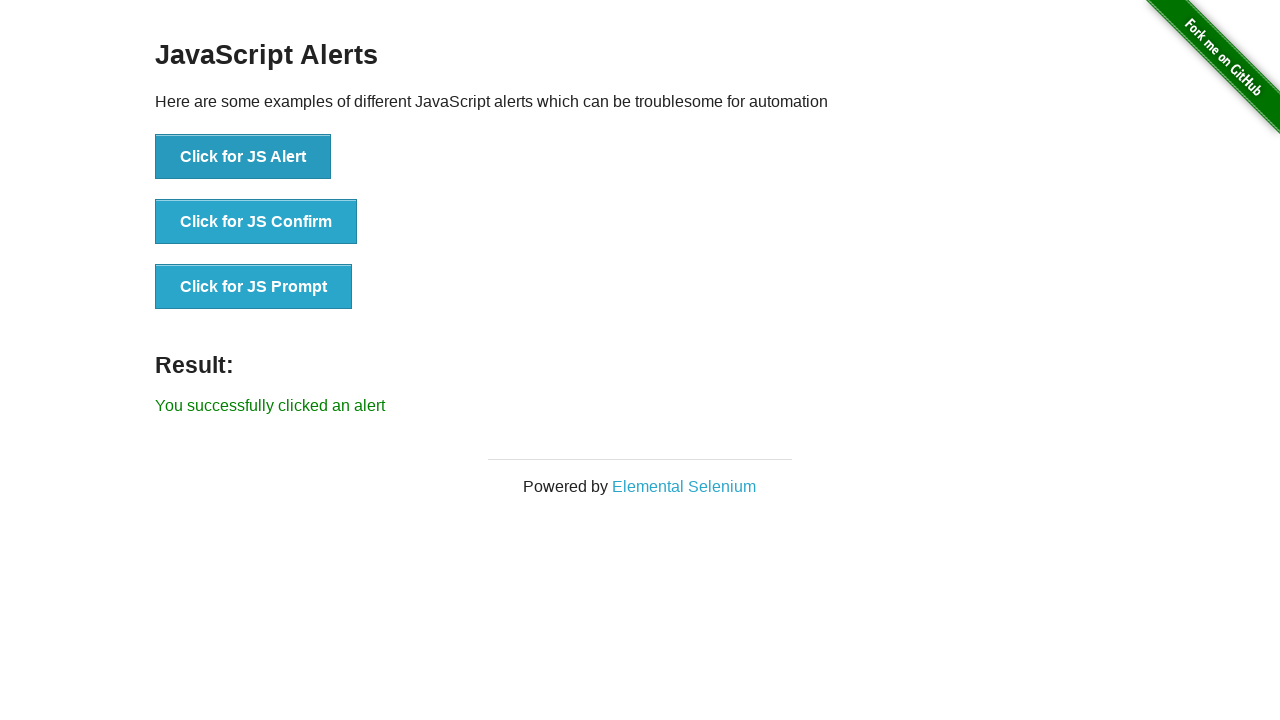

Set up dialog handler to accept alert
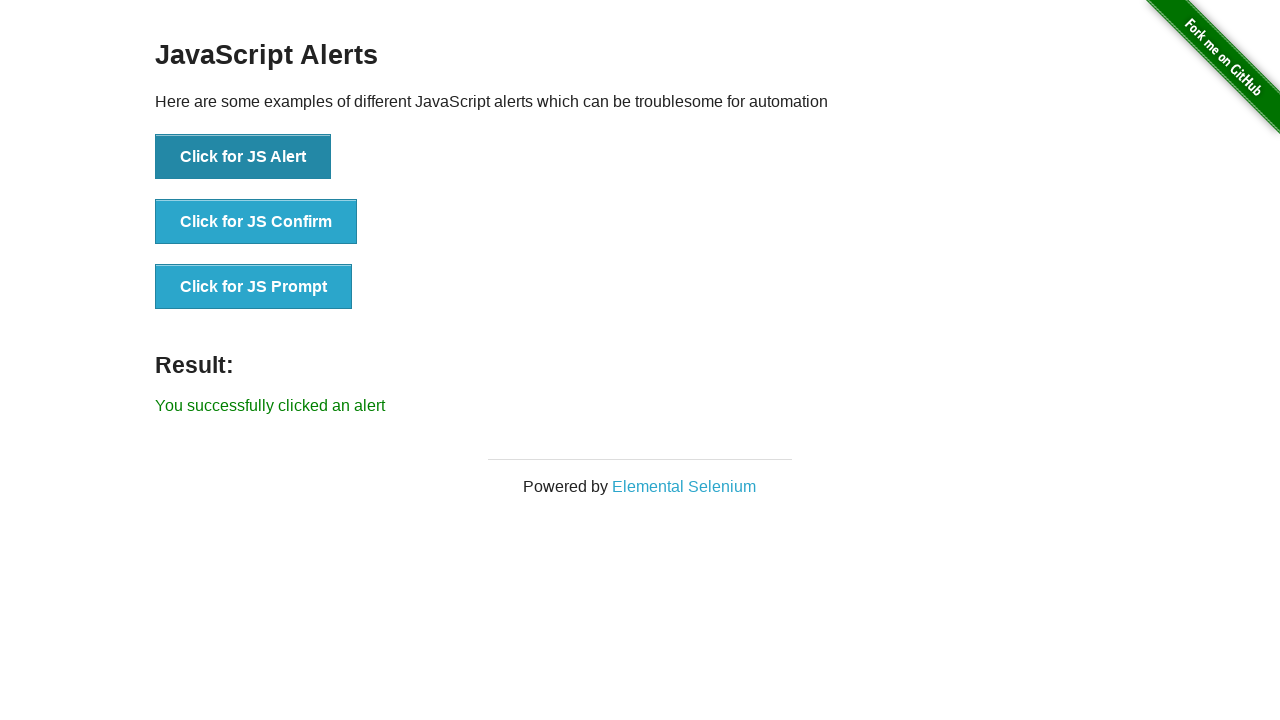

Located result element
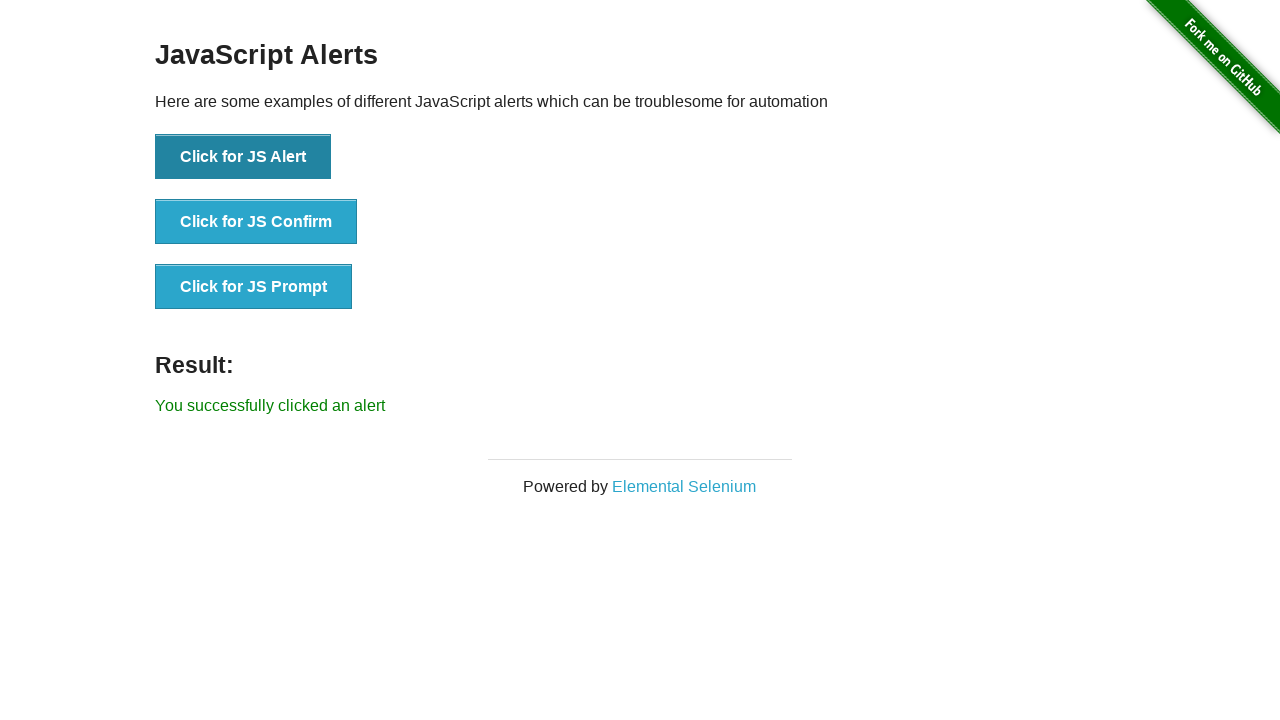

Verified alert acceptance success message
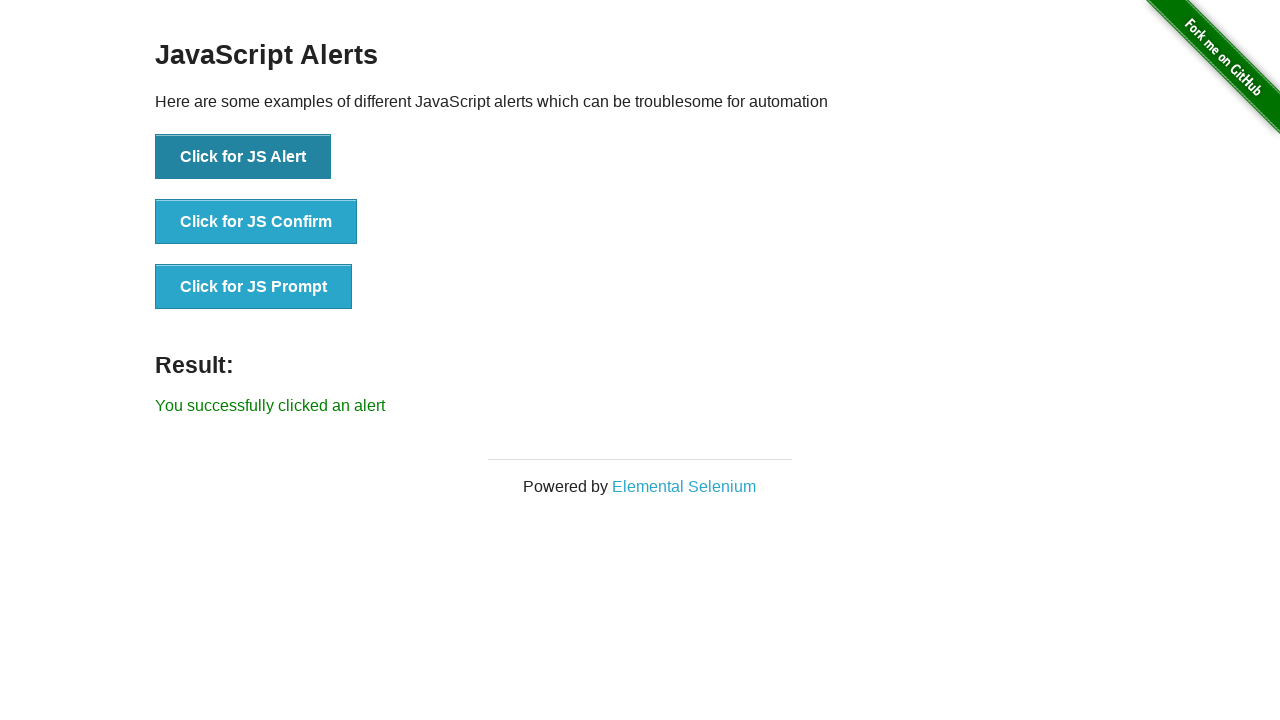

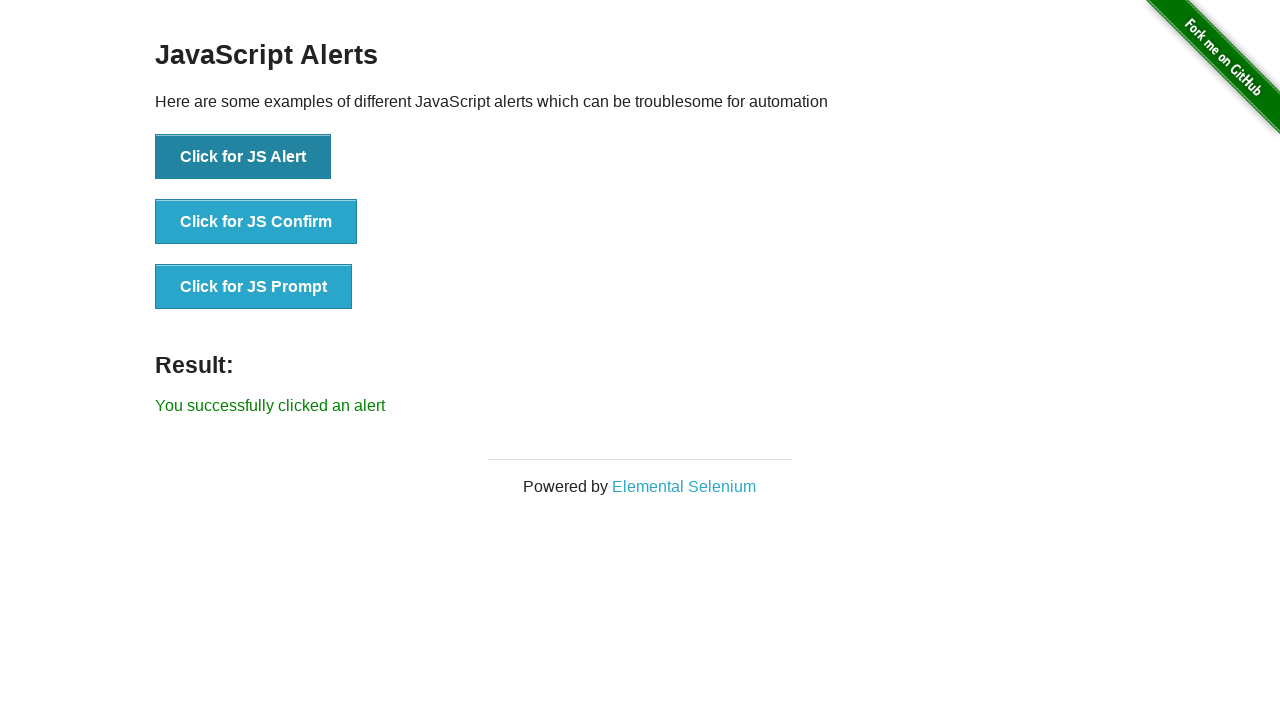